Tests radio button selection on a Google Form by clicking different radio options and verifying their selection state via aria-checked attribute.

Starting URL: https://docs.google.com/forms/d/e/1FAIpQLSfiypnd69zhuDkjKgqvpID9kwO29UCzeCVrGGtbNPZXQok0jA/viewform

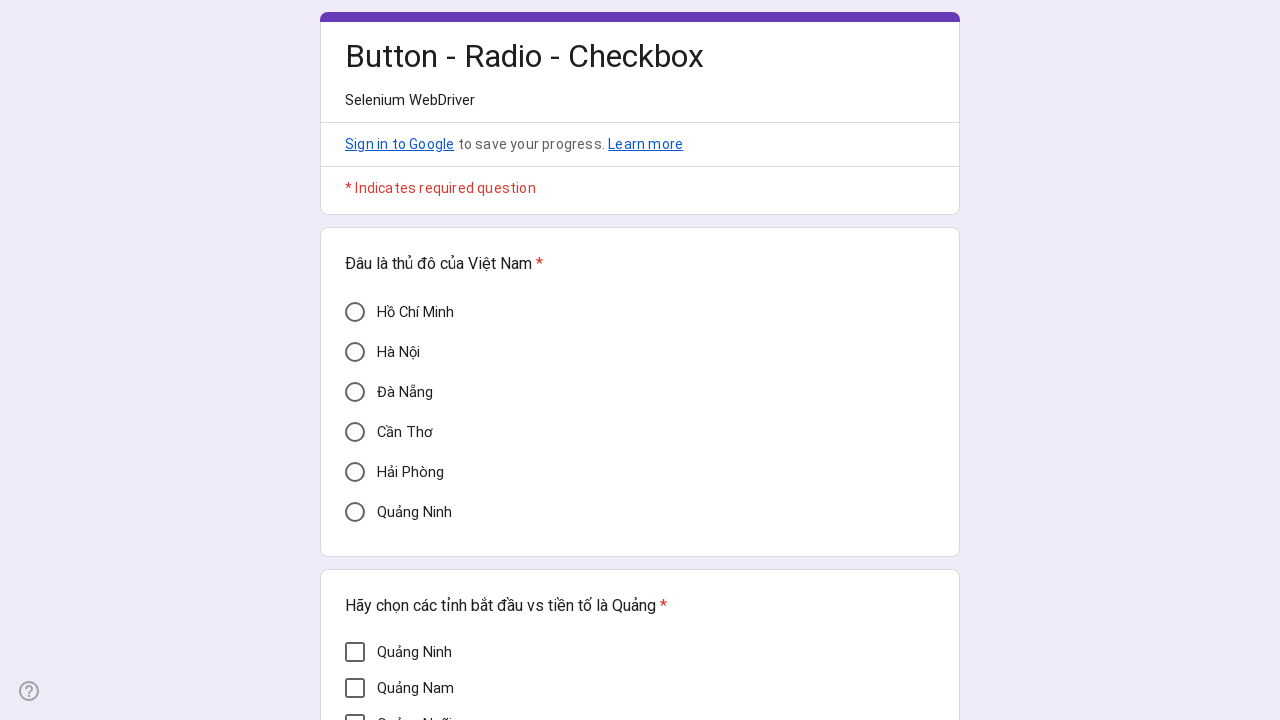

Waited for form to load - Cần Thơ radio button selector found
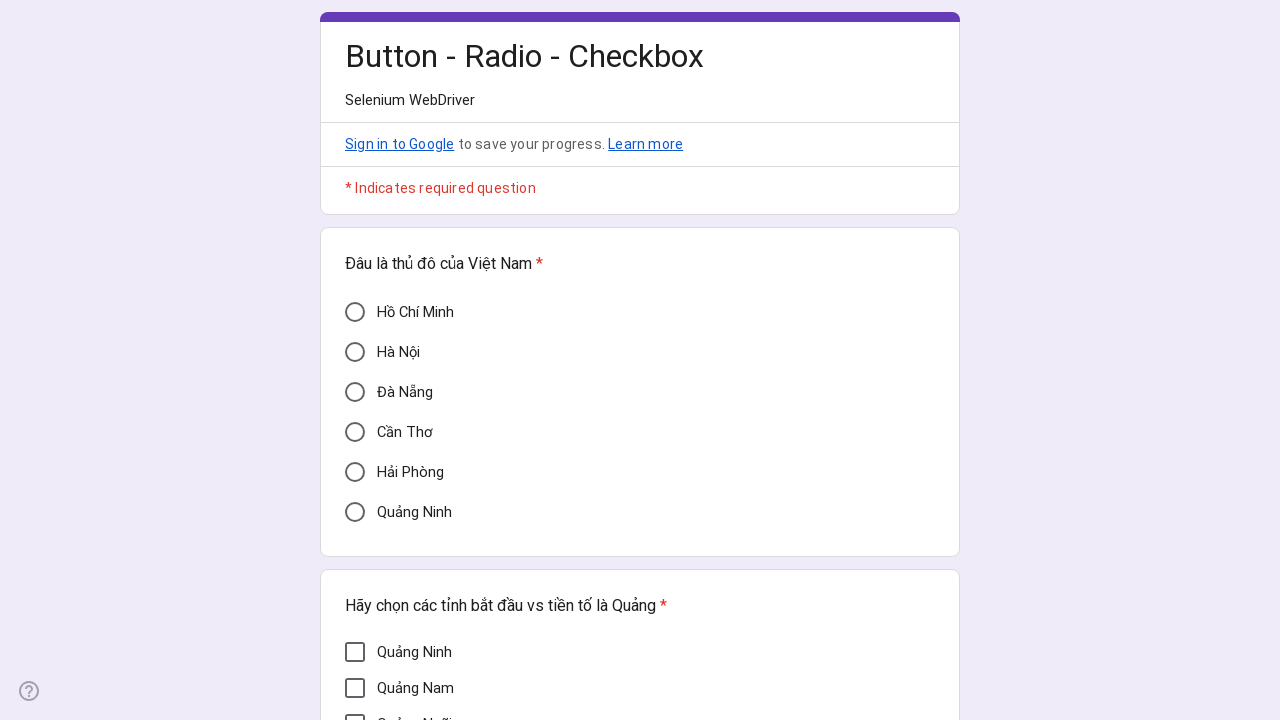

Clicked Cần Thơ radio button at (355, 432) on div[data-value='Cần Thơ']
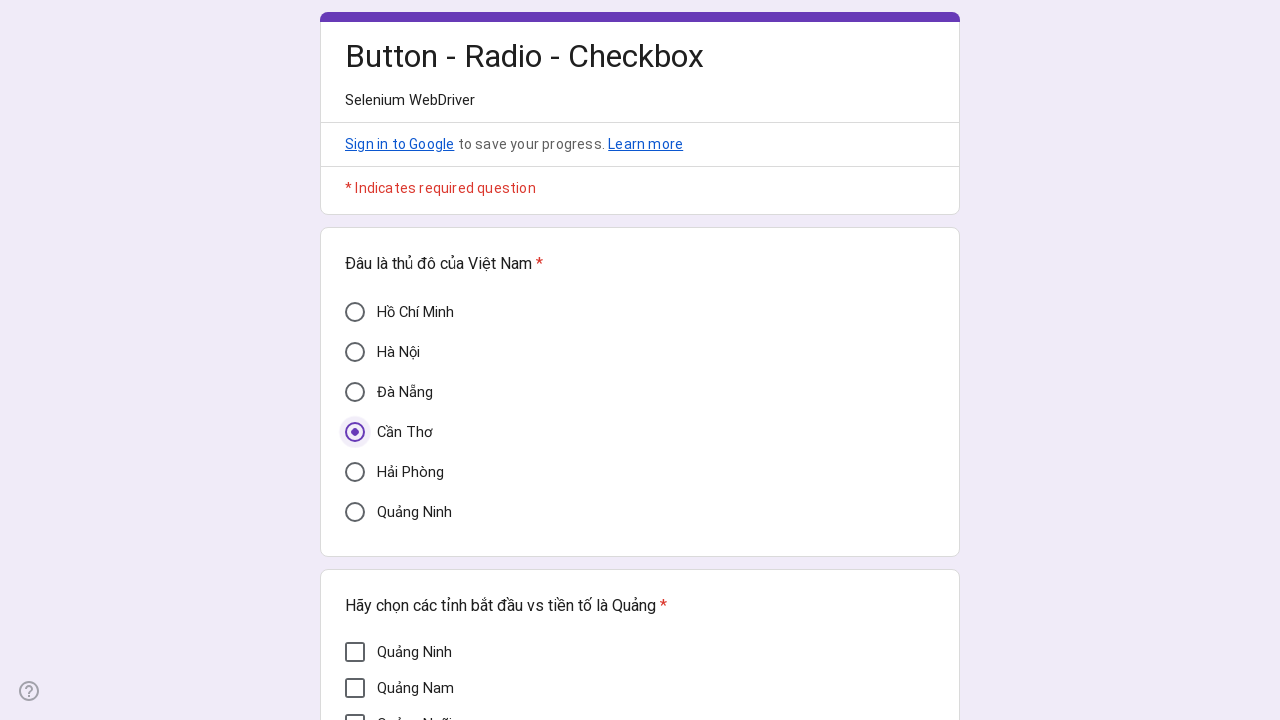

Verified Cần Thơ radio button is selected (aria-checked='true')
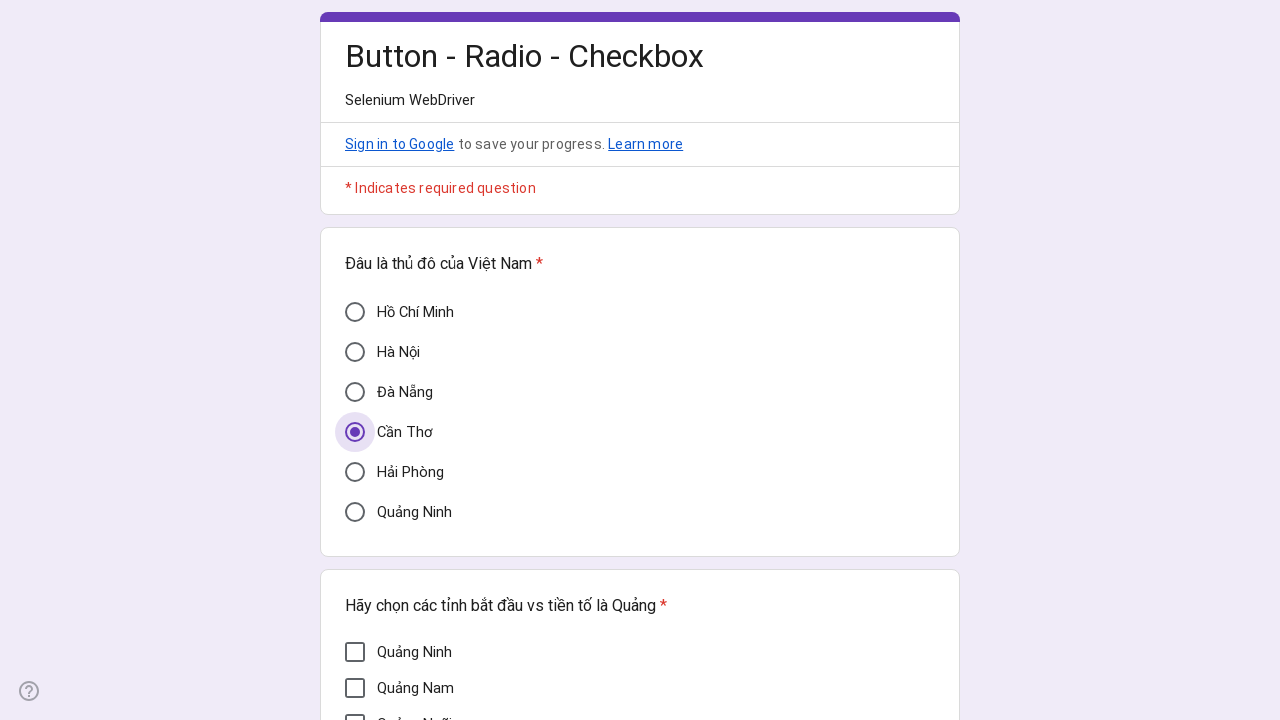

Clicked Quảng Ninh radio button at (355, 512) on div[data-value='Quảng Ninh']
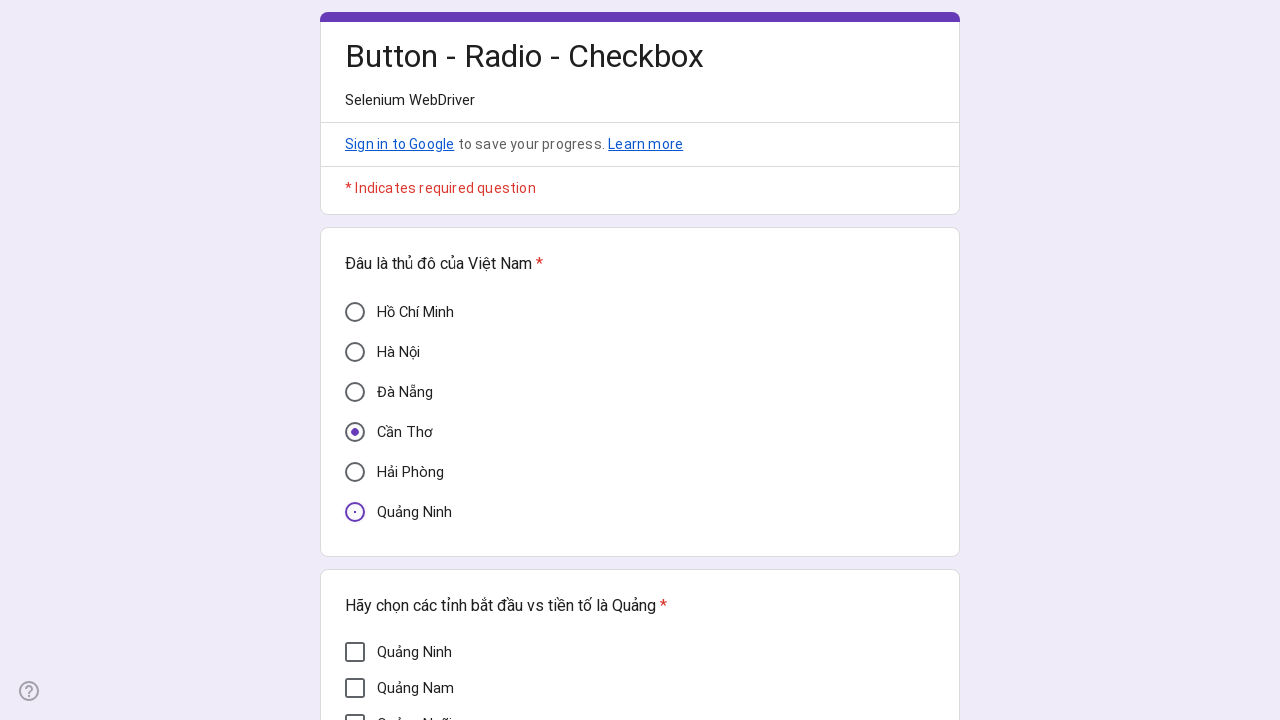

Verified Quảng Ninh radio button is selected (aria-checked='true')
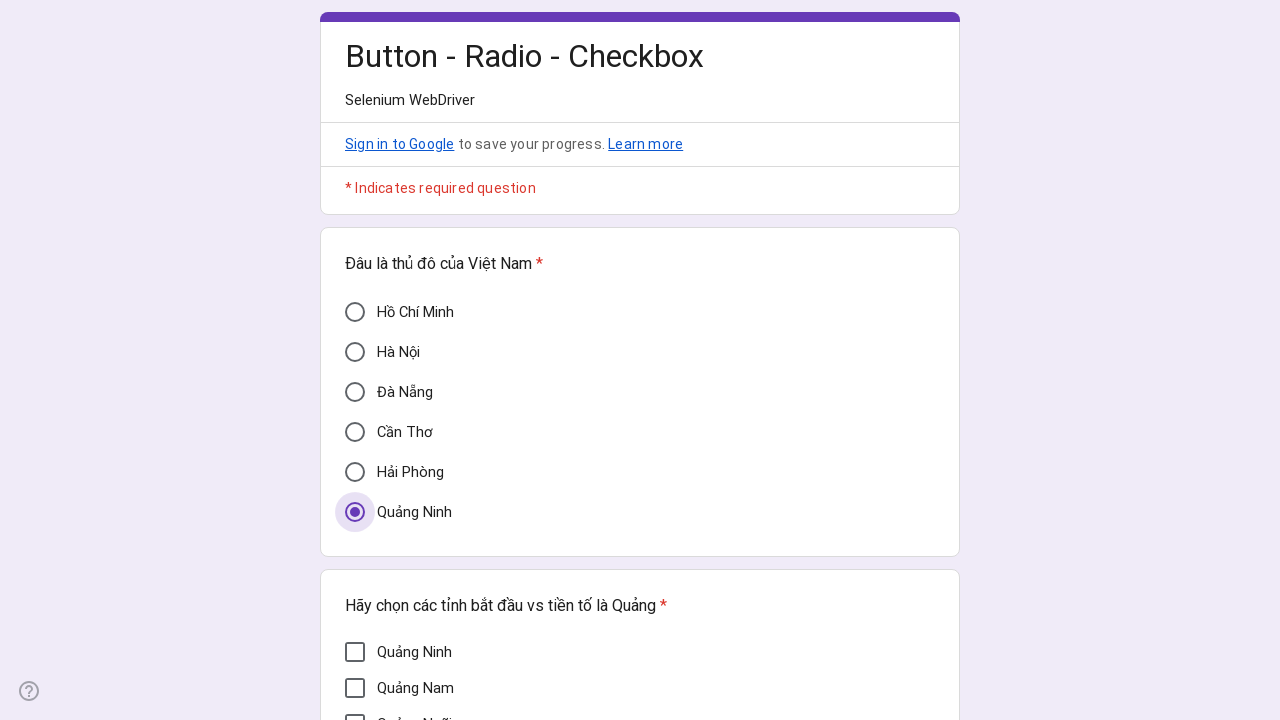

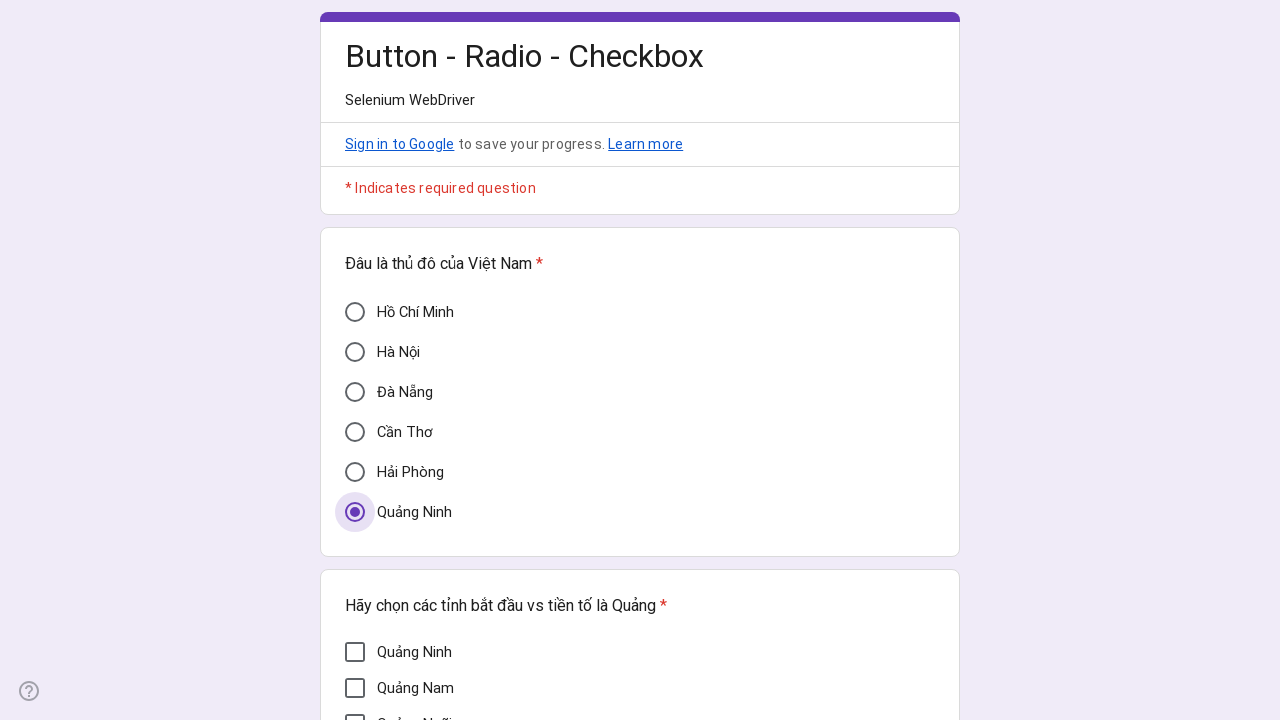